Tests a registration form by filling in personal details including first name, last name, username, email, password, phone number, selecting gender, entering date of birth, and selecting a department from a dropdown.

Starting URL: https://practice.cydeo.com/registration_form

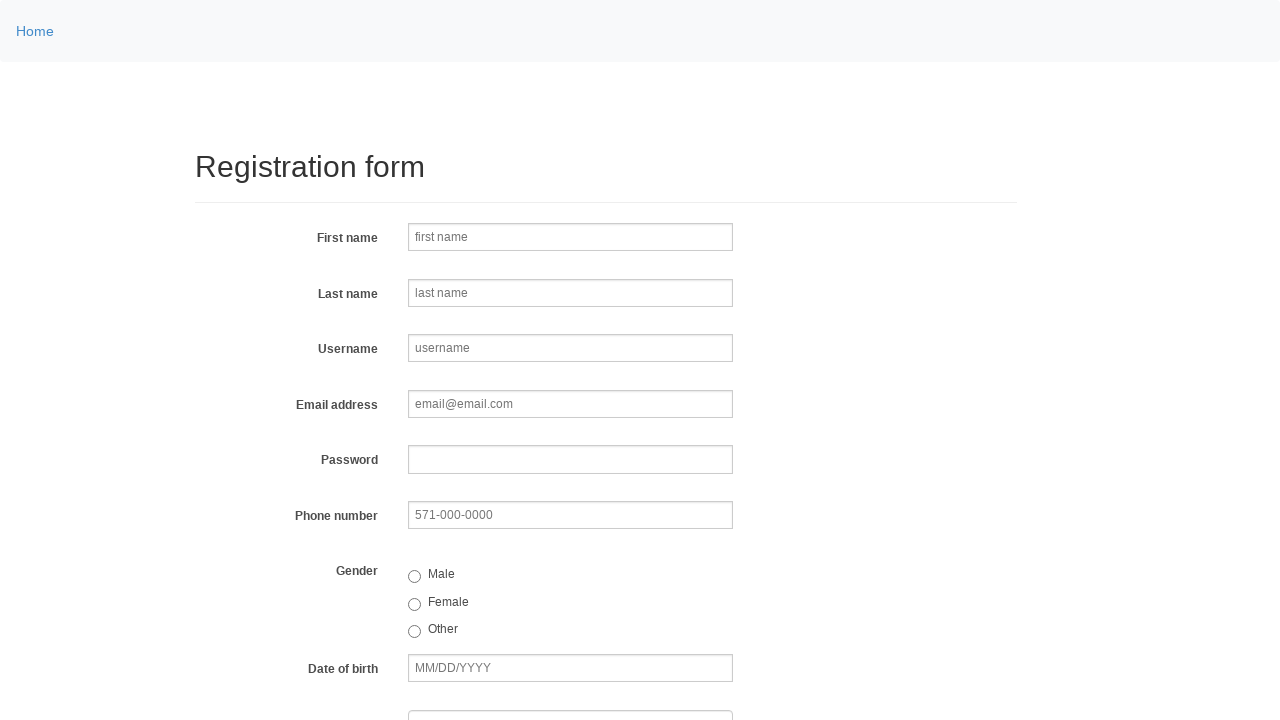

Filled first name field with 'Michael' on input[name='firstname']
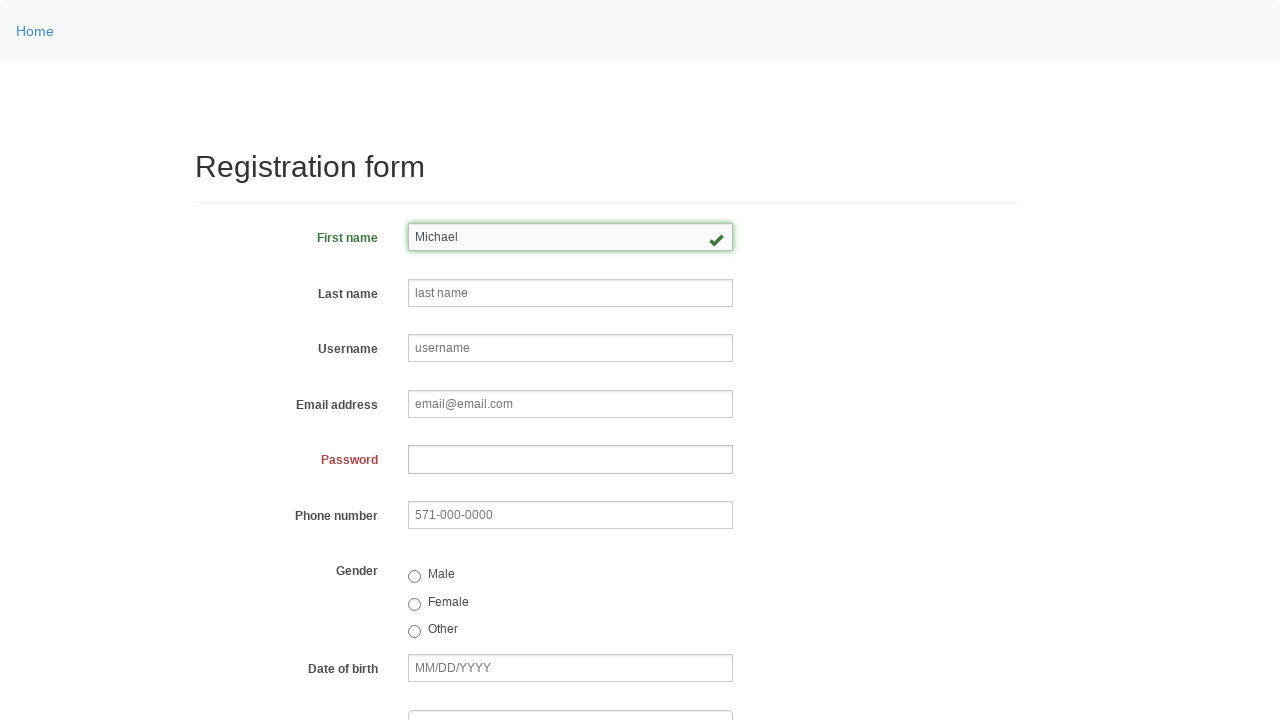

Filled last name field with 'Johnson' on input[name='lastname']
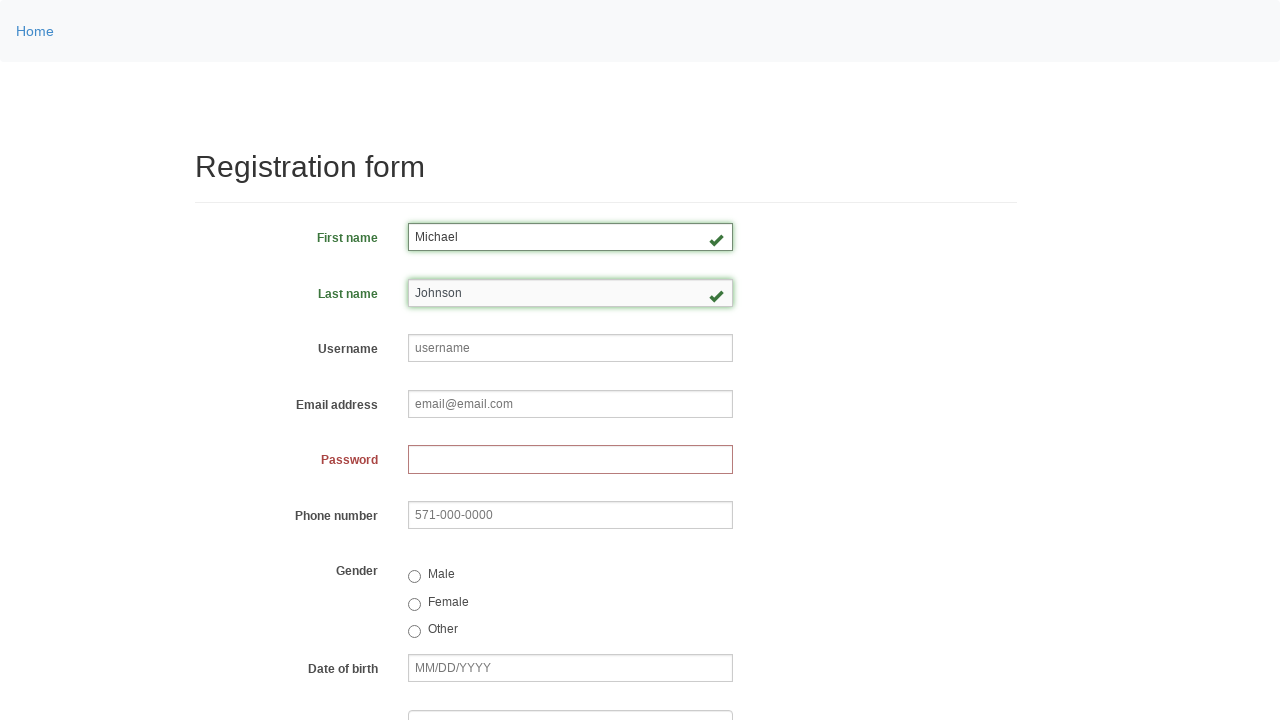

Filled username field with 'helpdesk879' on input[name='username']
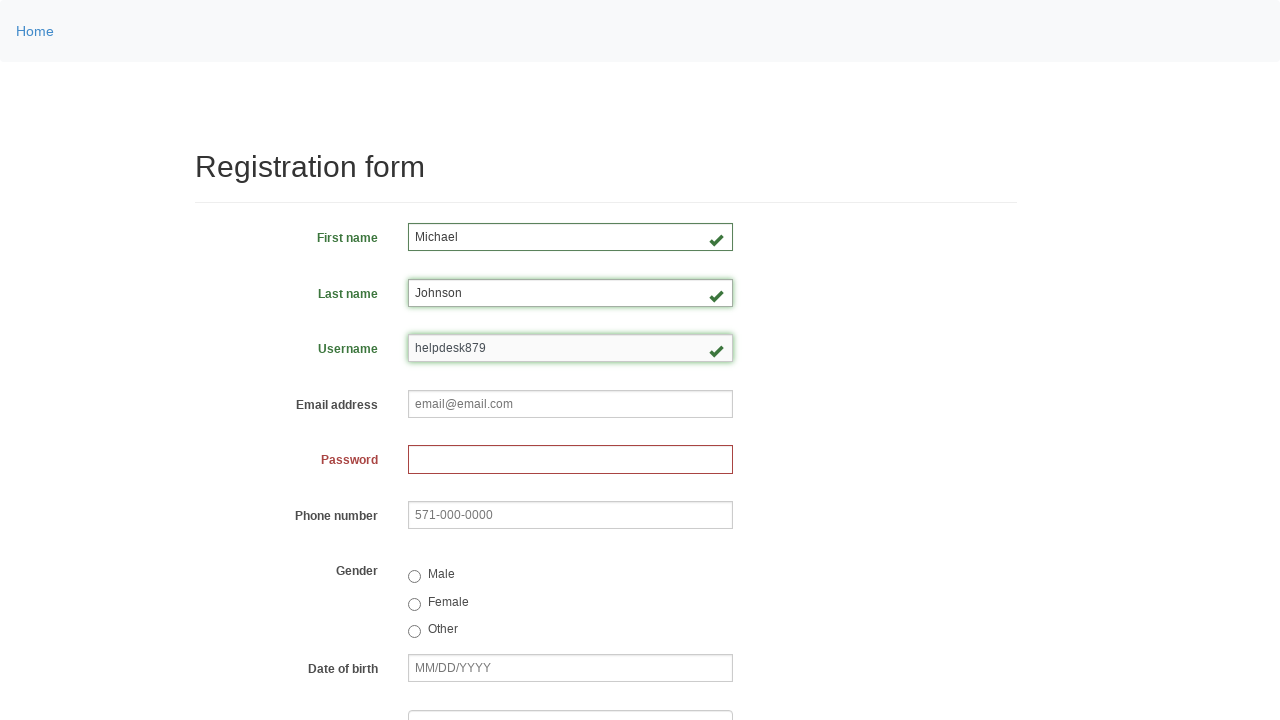

Filled email field with 'helpdesk879@email.com' on input[name='email']
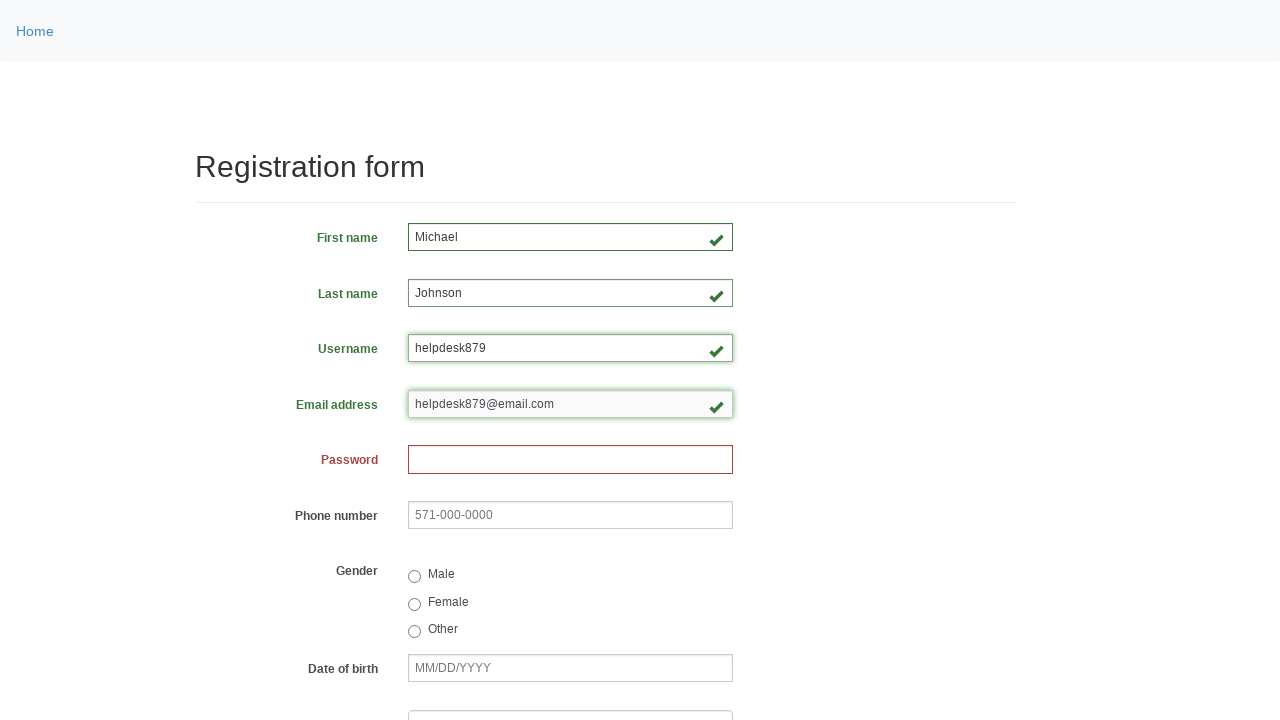

Filled password field with generated password on input[name='password']
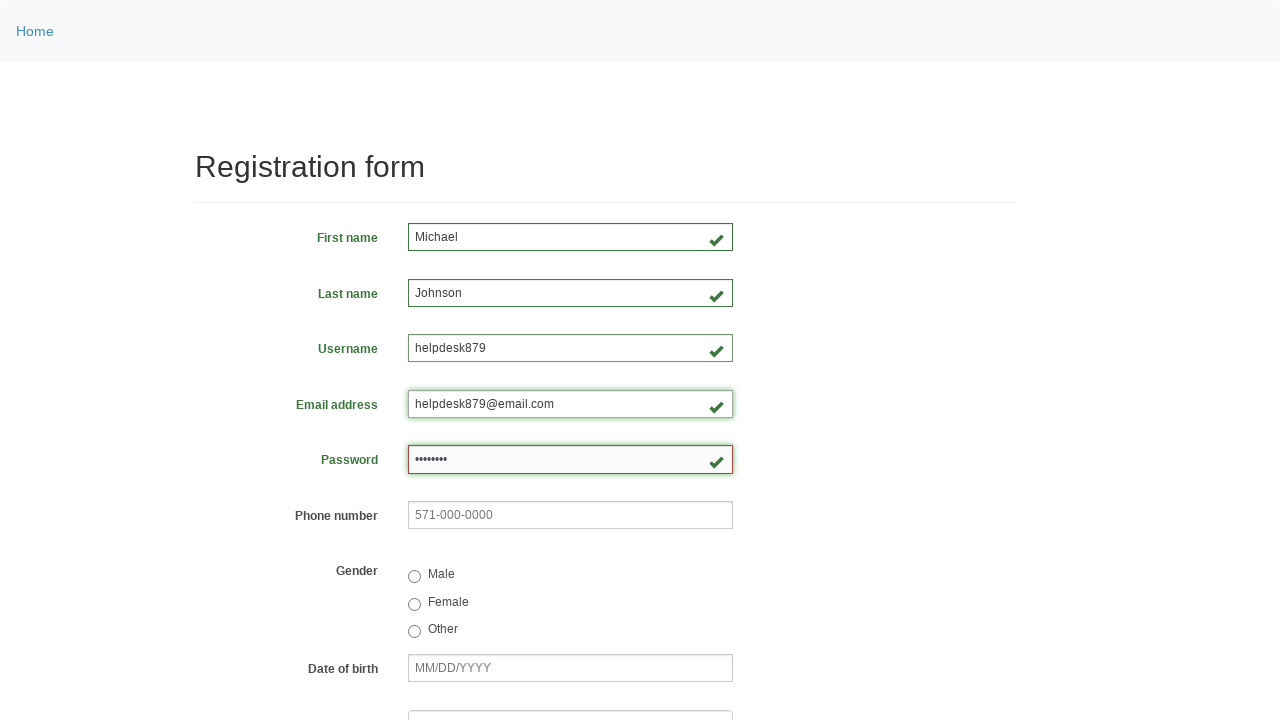

Filled phone number field with '795-350-2170' on input[name='phone']
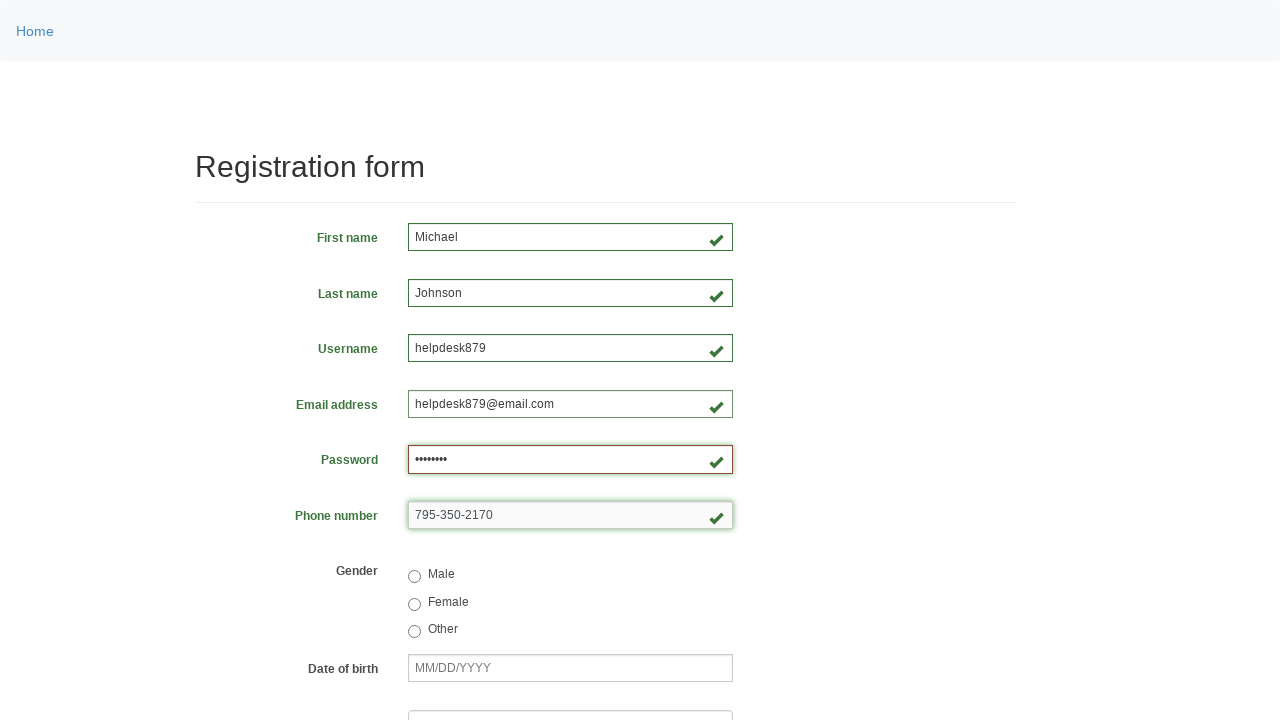

Selected female gender option at (414, 604) on input[value='female']
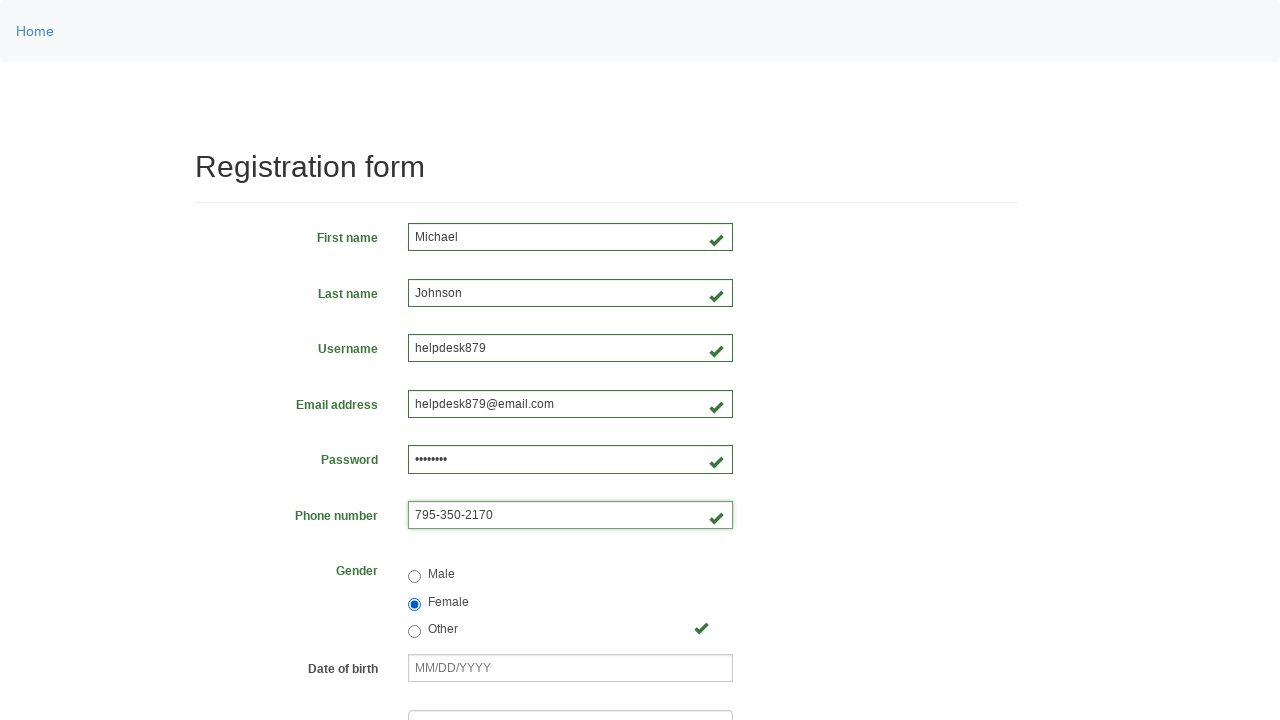

Filled date of birth field with '03/08/2000' on input[name='birthday']
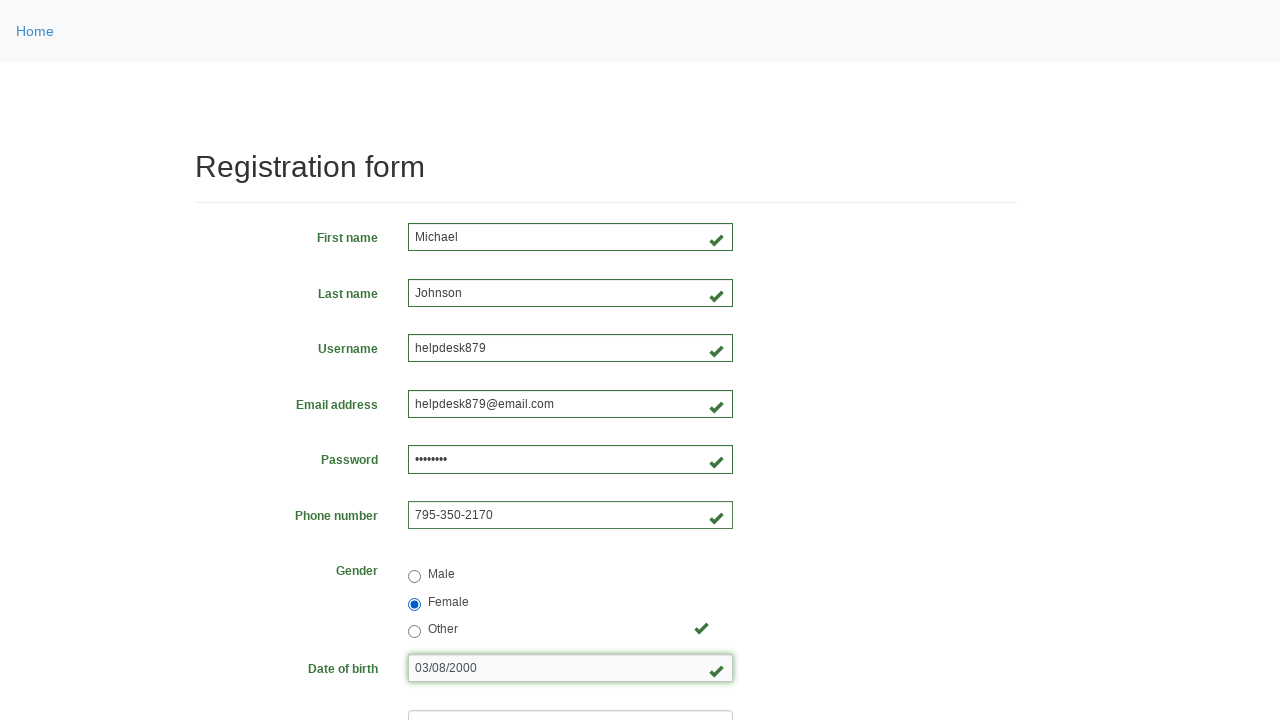

Selected a random department from dropdown on select[name='department']
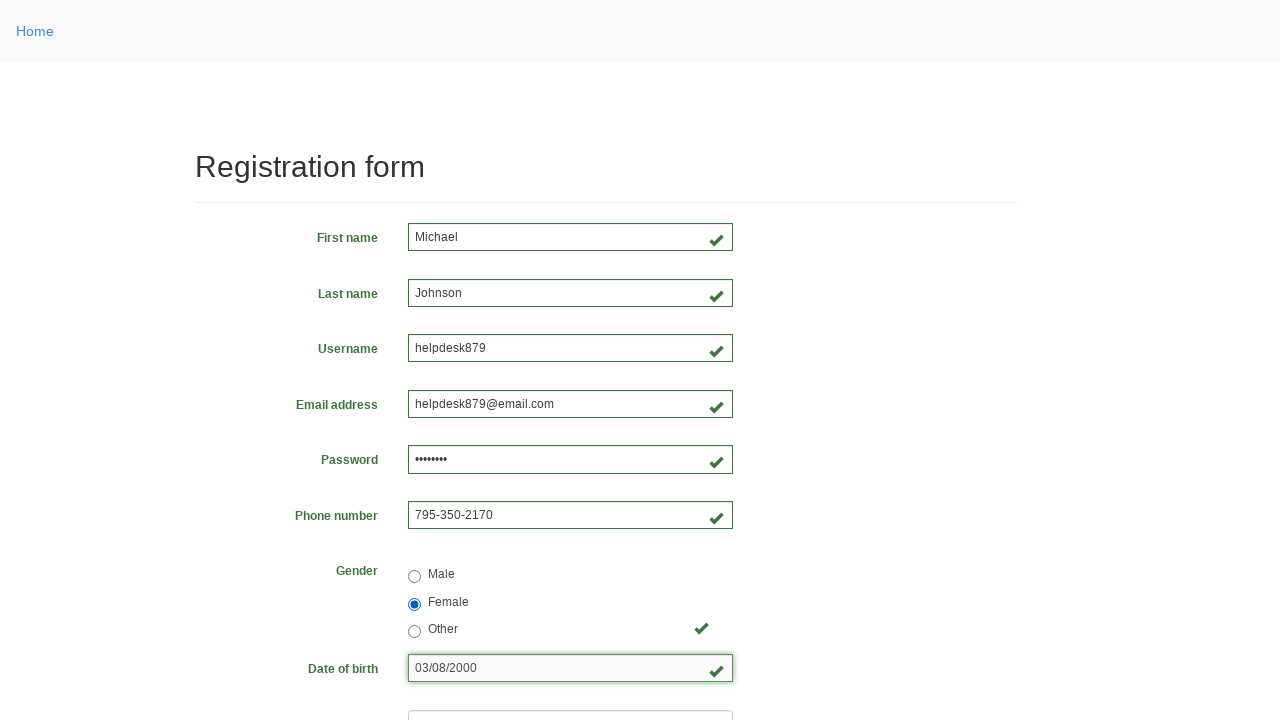

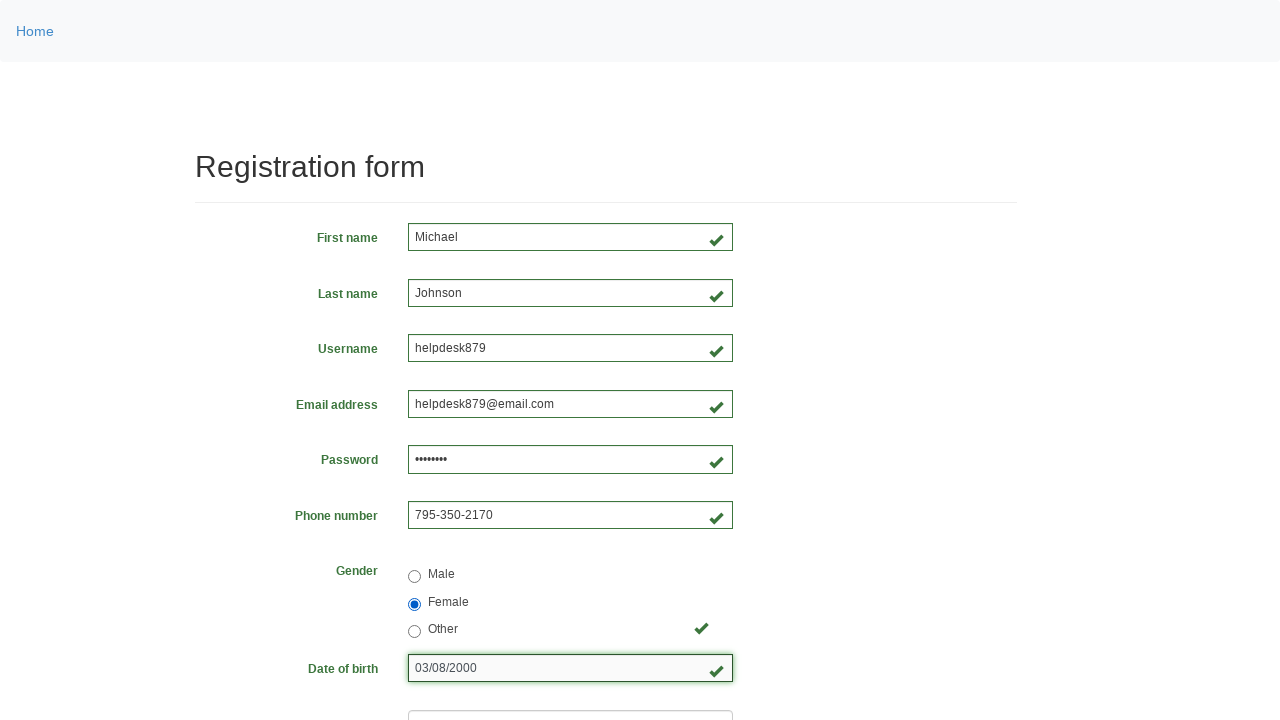